Tests e-commerce workflow by searching for products, adding specific items to cart, and proceeding through checkout

Starting URL: https://rahulshettyacademy.com/seleniumPractise/#/

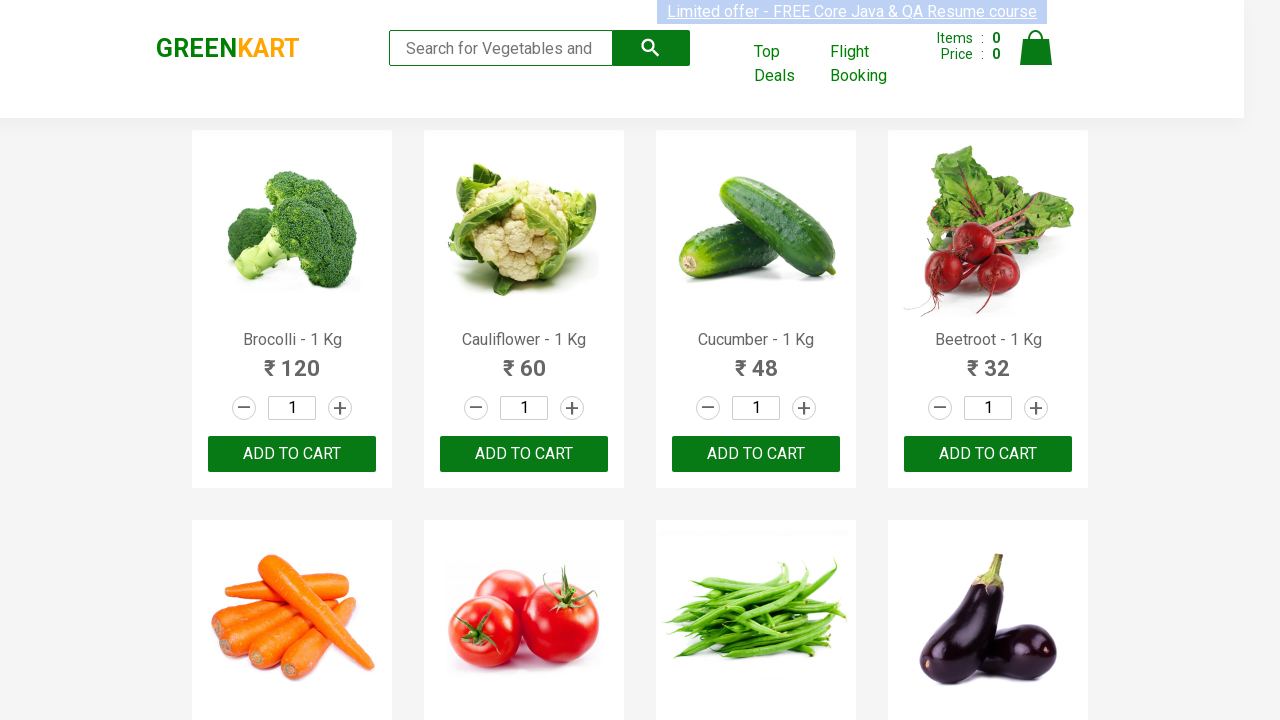

Filled search field with 'ca' to search for products on .search-keyword
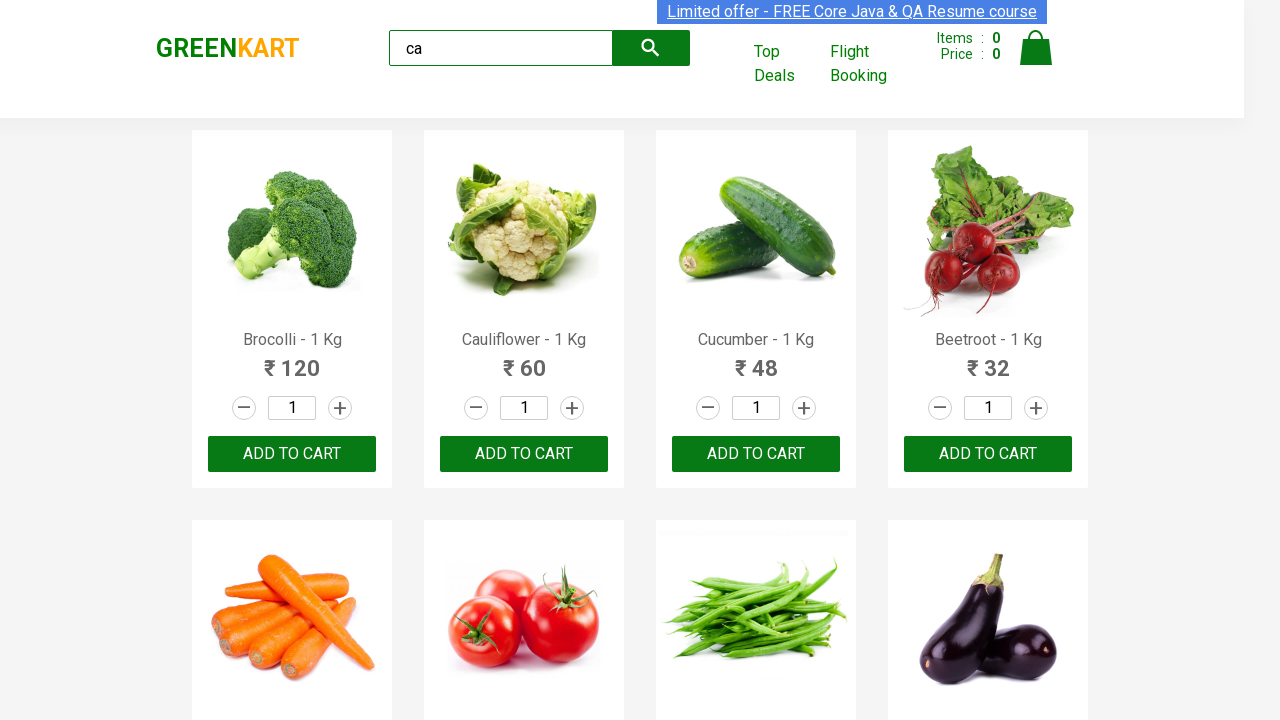

Products loaded on the page
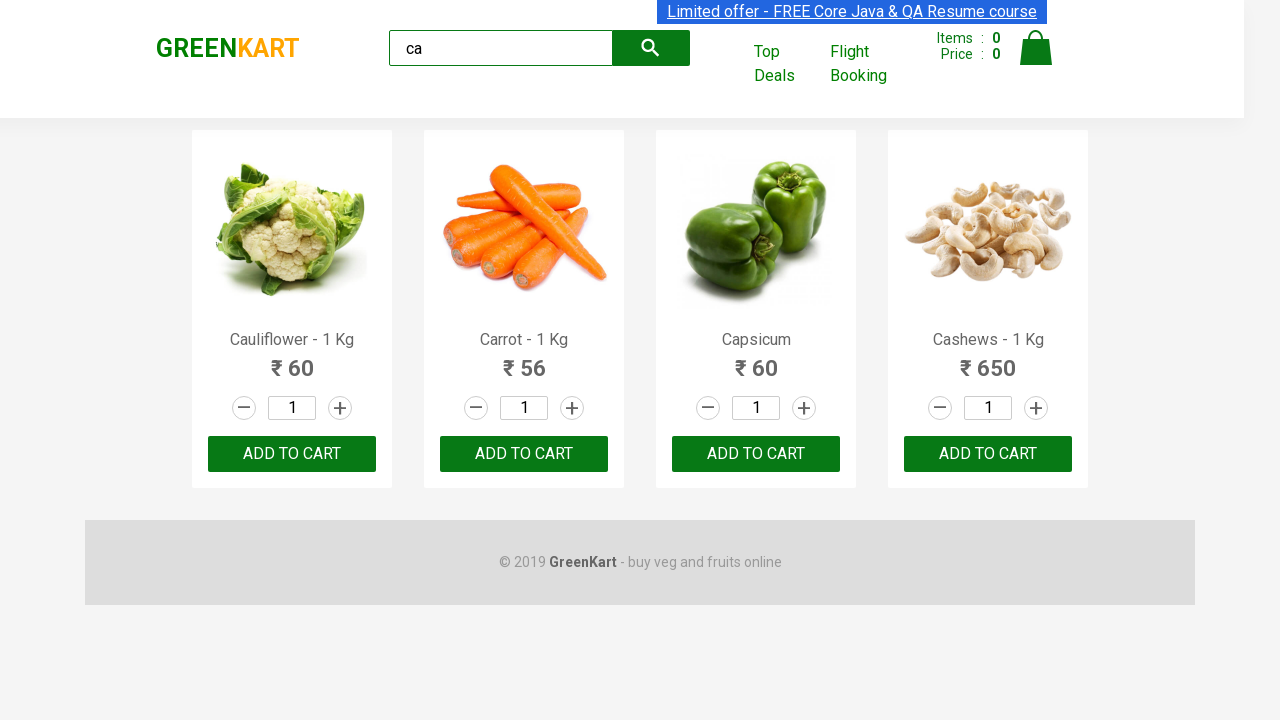

Retrieved list of all product elements
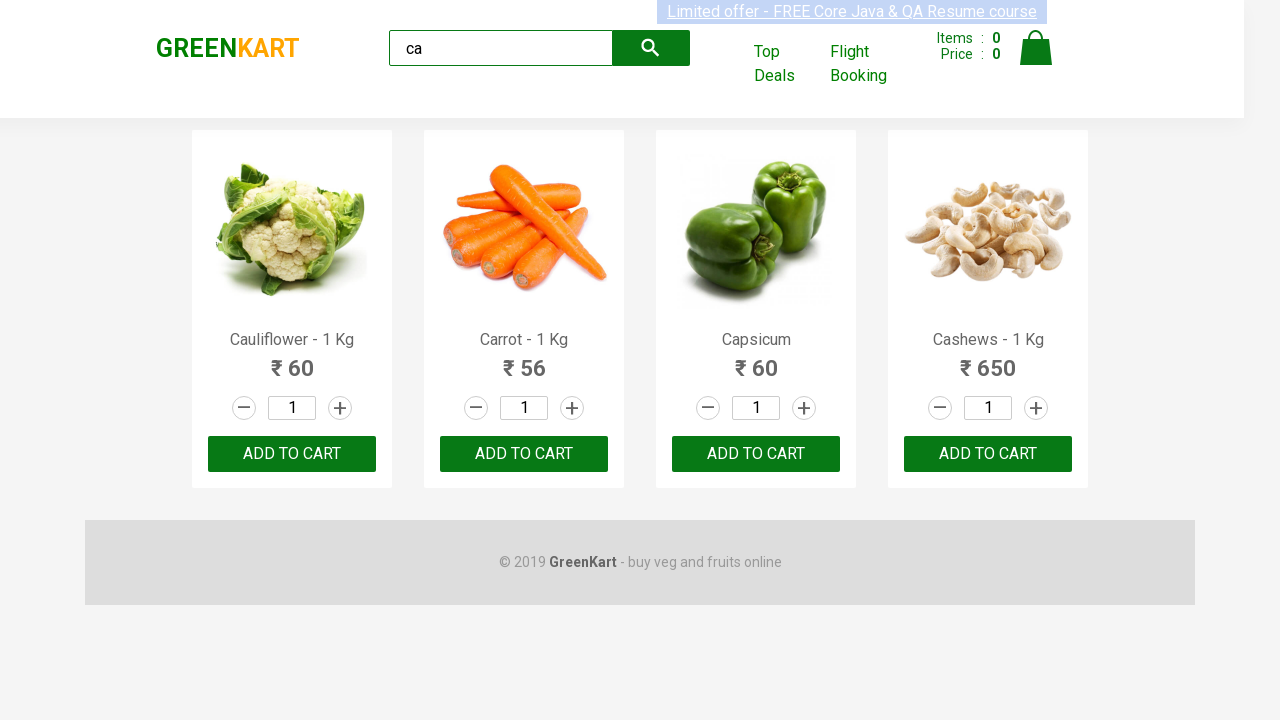

Retrieved product name: Cauliflower - 1 Kg
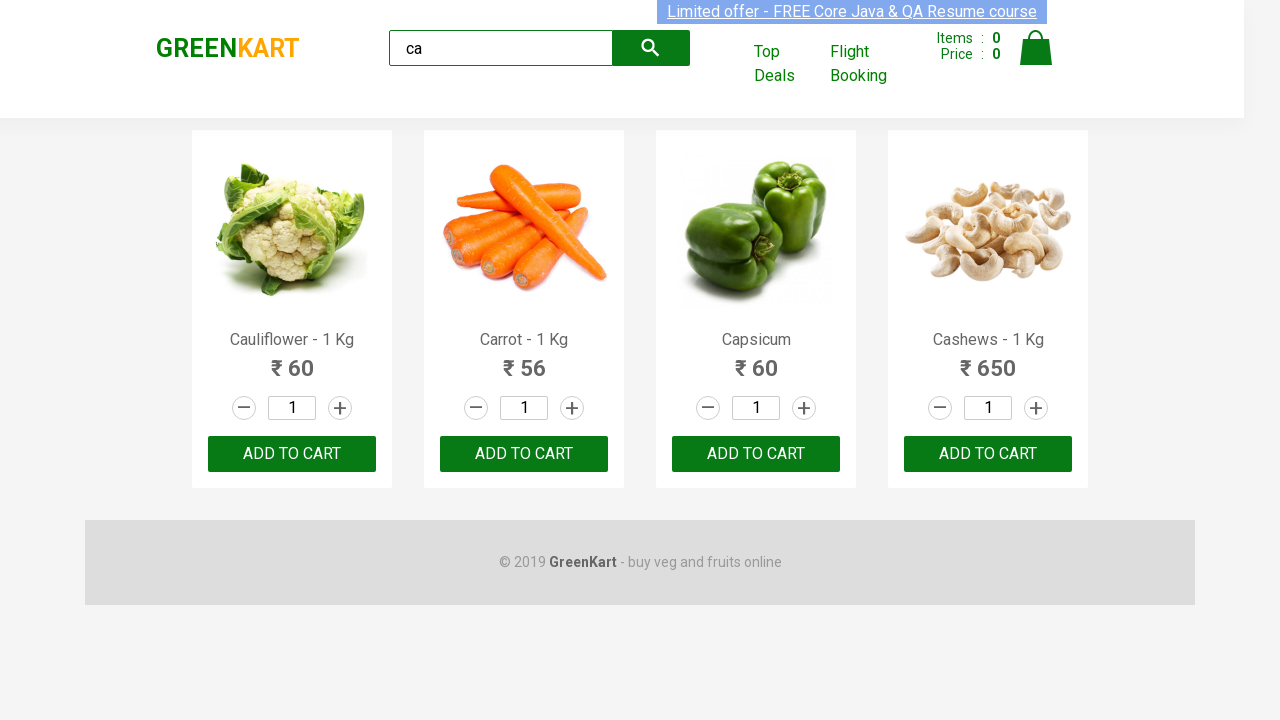

Retrieved product name: Carrot - 1 Kg
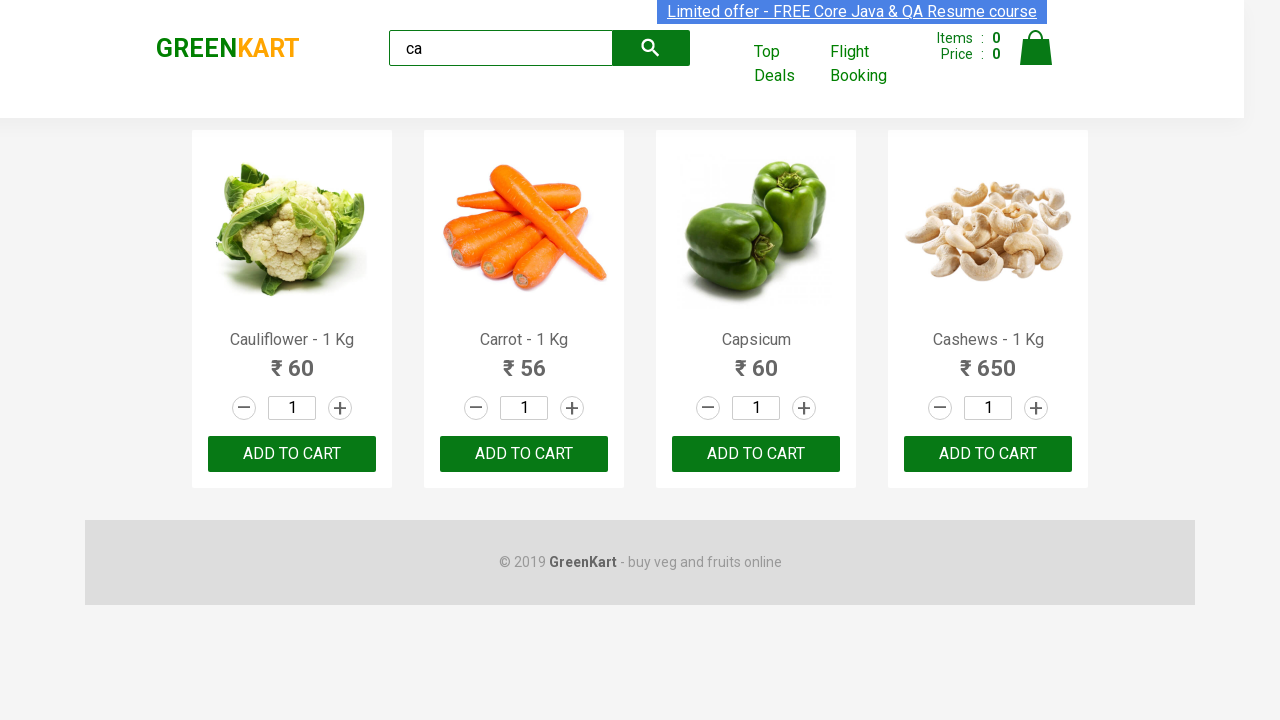

Retrieved product name: Capsicum
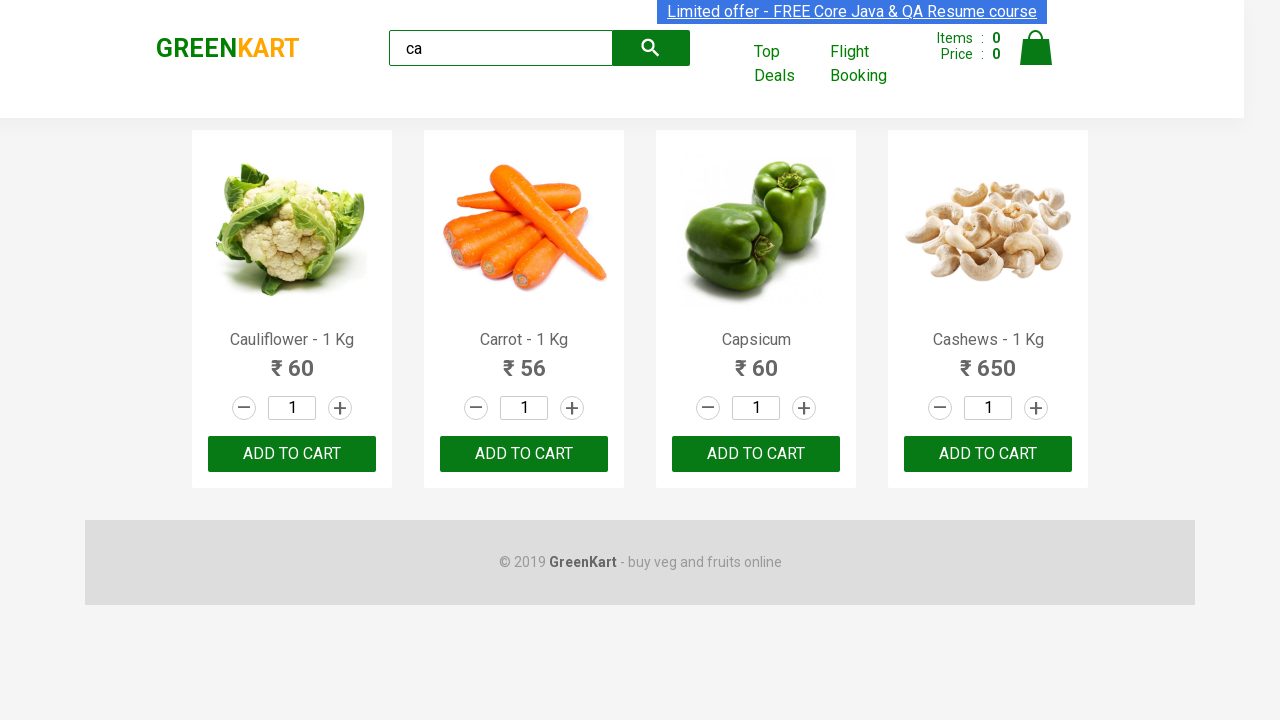

Retrieved product name: Cashews - 1 Kg
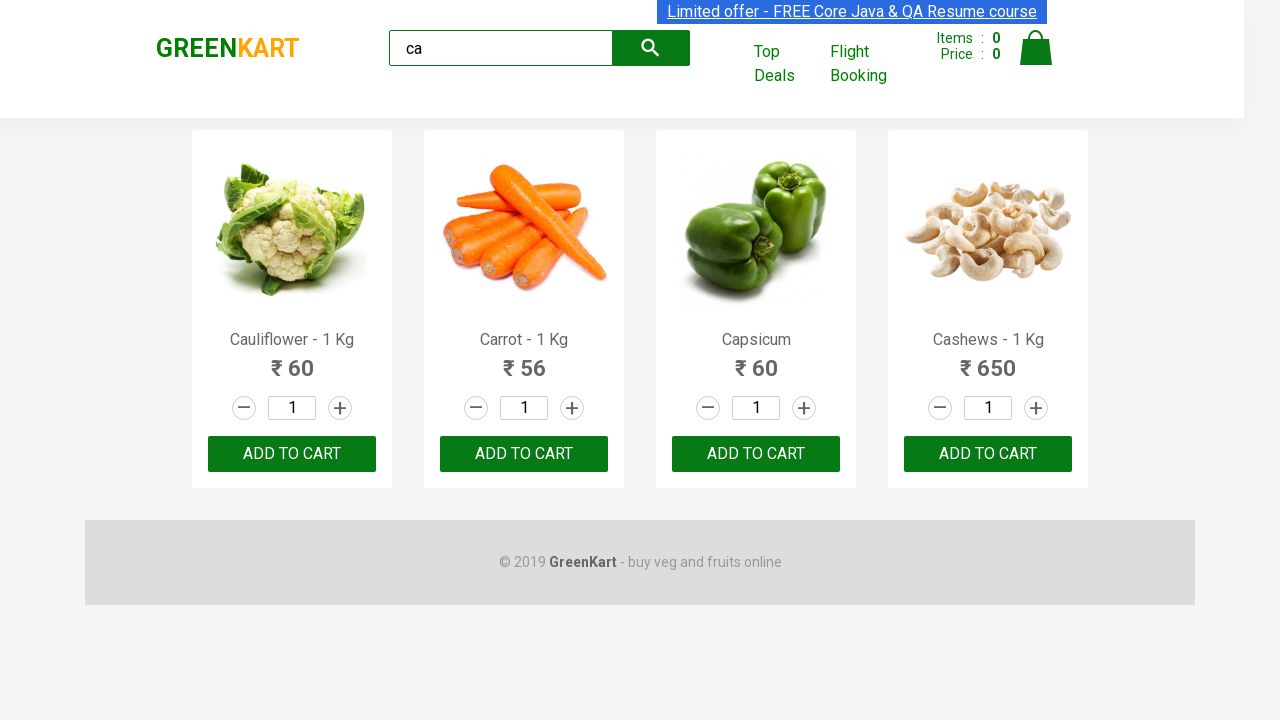

Clicked ADD TO CART button for Cashews product at (988, 454) on .products .product >> nth=3 >> button
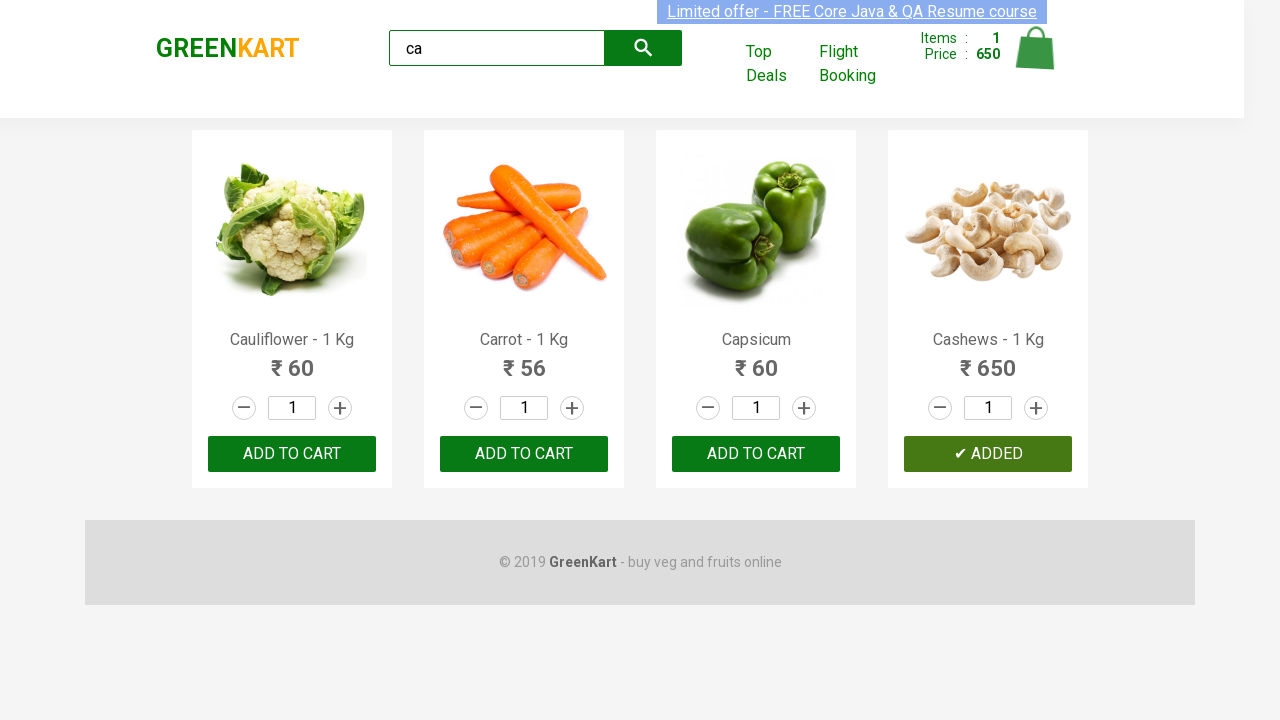

Clicked cart icon to view cart at (1036, 48) on .cart-icon > img
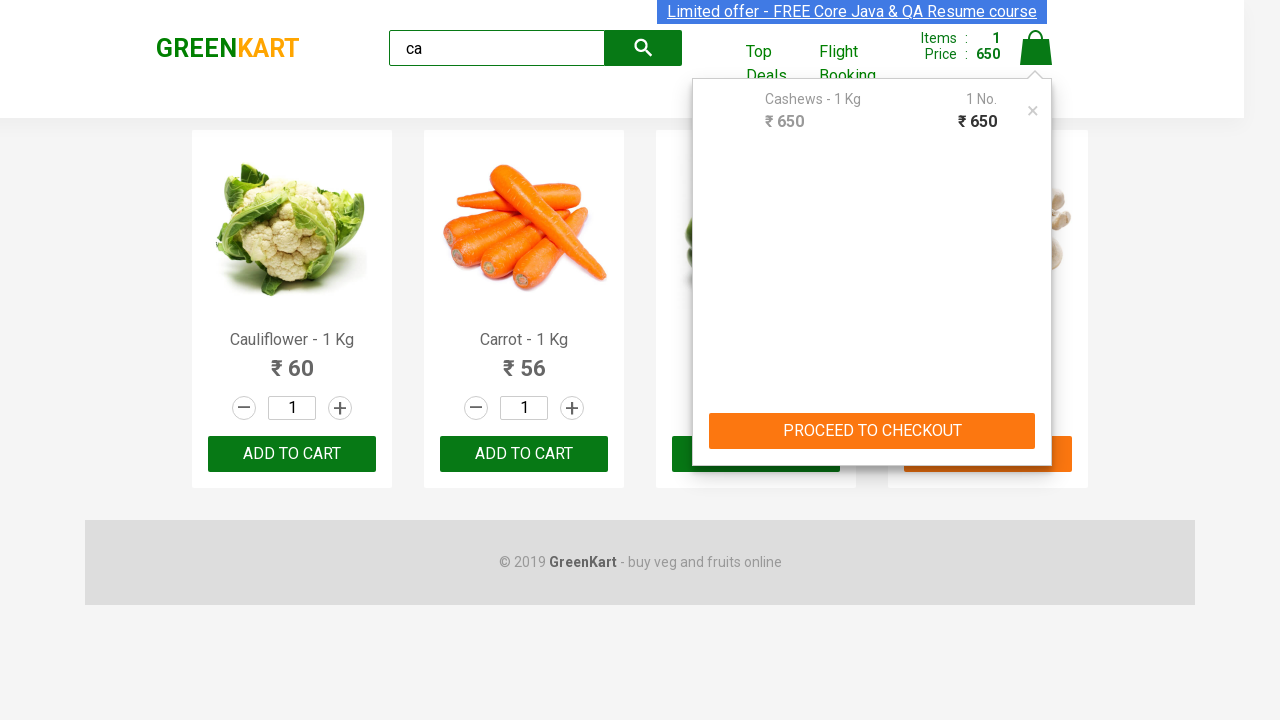

Clicked PROCEED TO CHECKOUT button at (872, 431) on text=PROCEED TO CHECKOUT
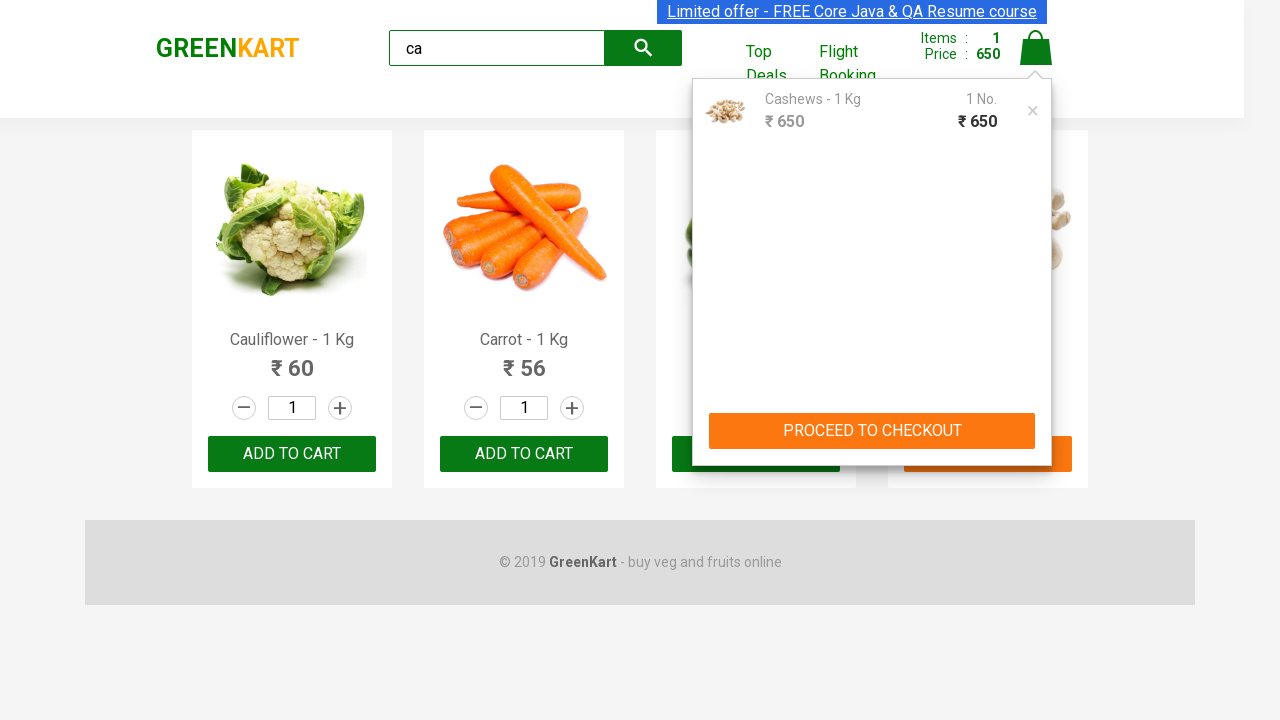

Clicked Place Order button to complete purchase at (1036, 420) on text=Place Order
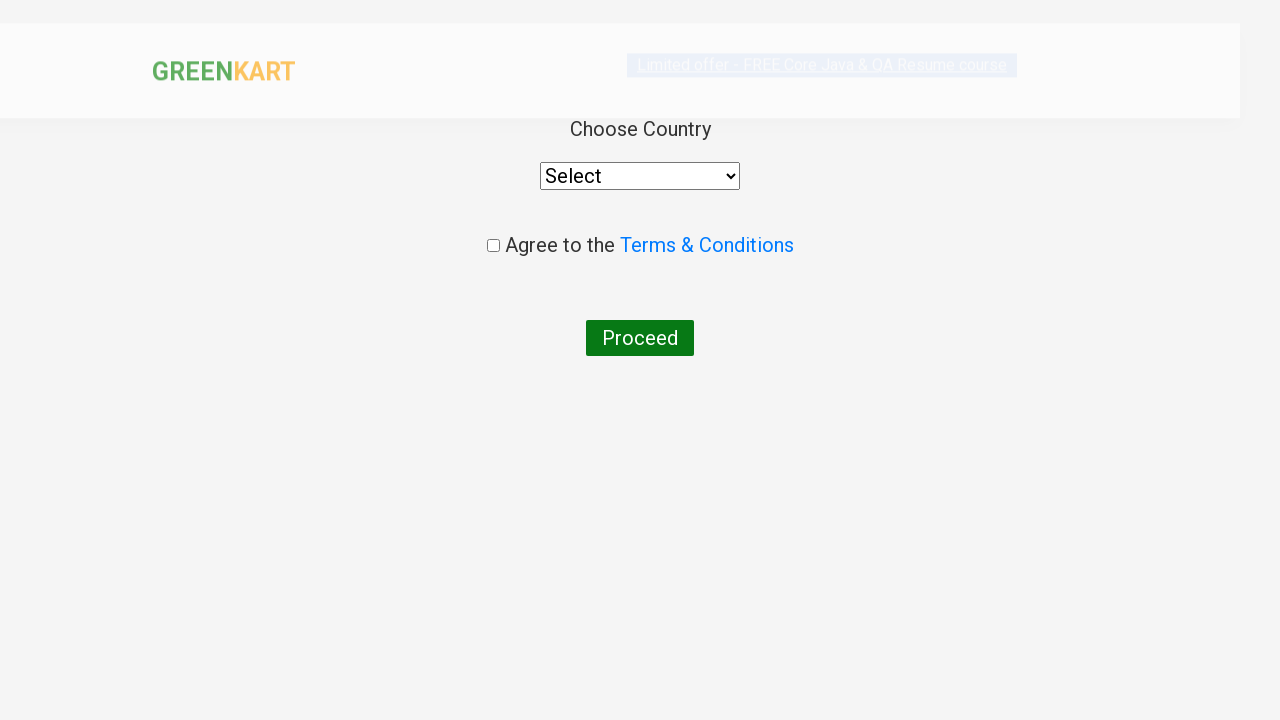

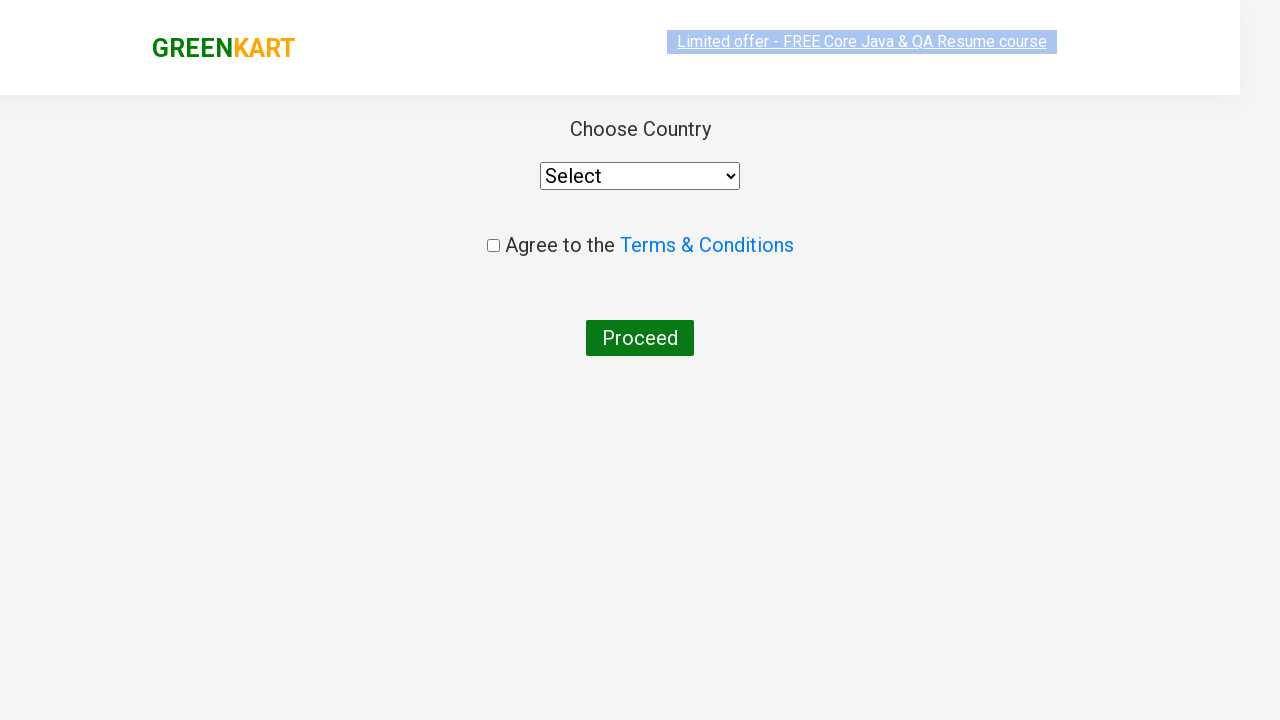